Clicks the "Get started" link on the Playwright homepage and verifies navigation to the intro page

Starting URL: https://playwright.dev/

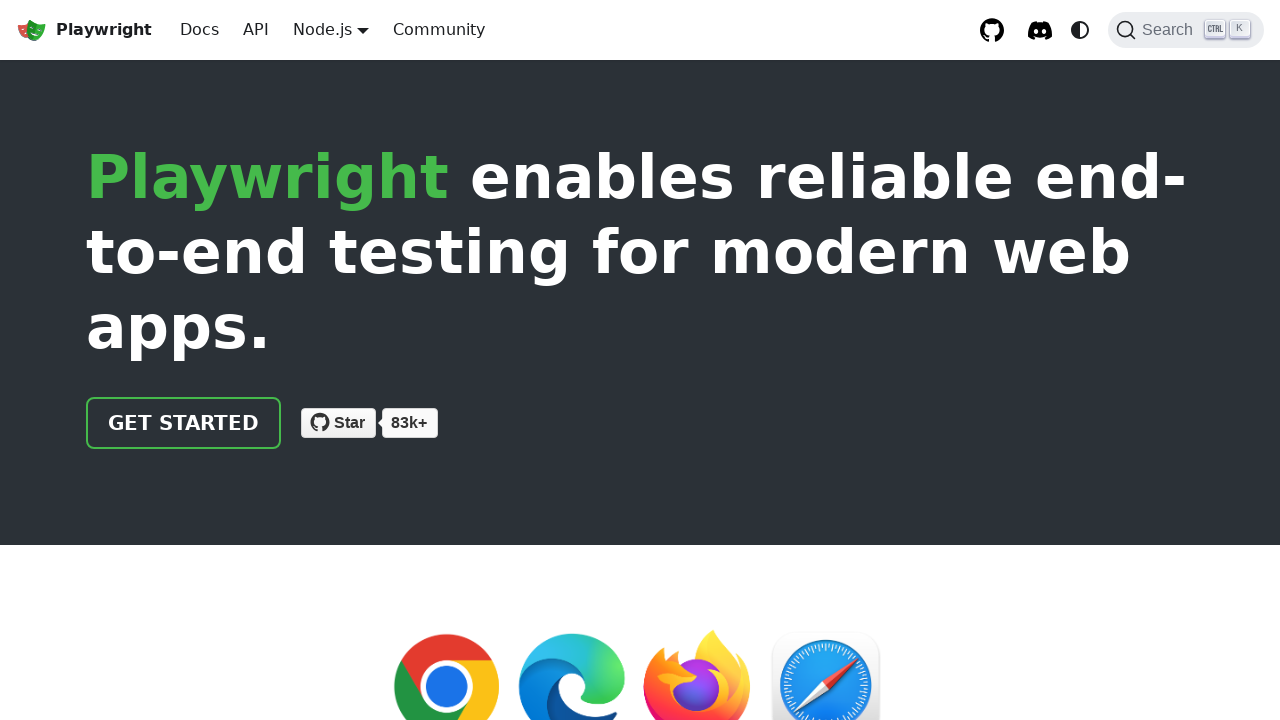

Clicked 'Get started' link on Playwright homepage at (184, 423) on internal:role=link[name="Get started"i]
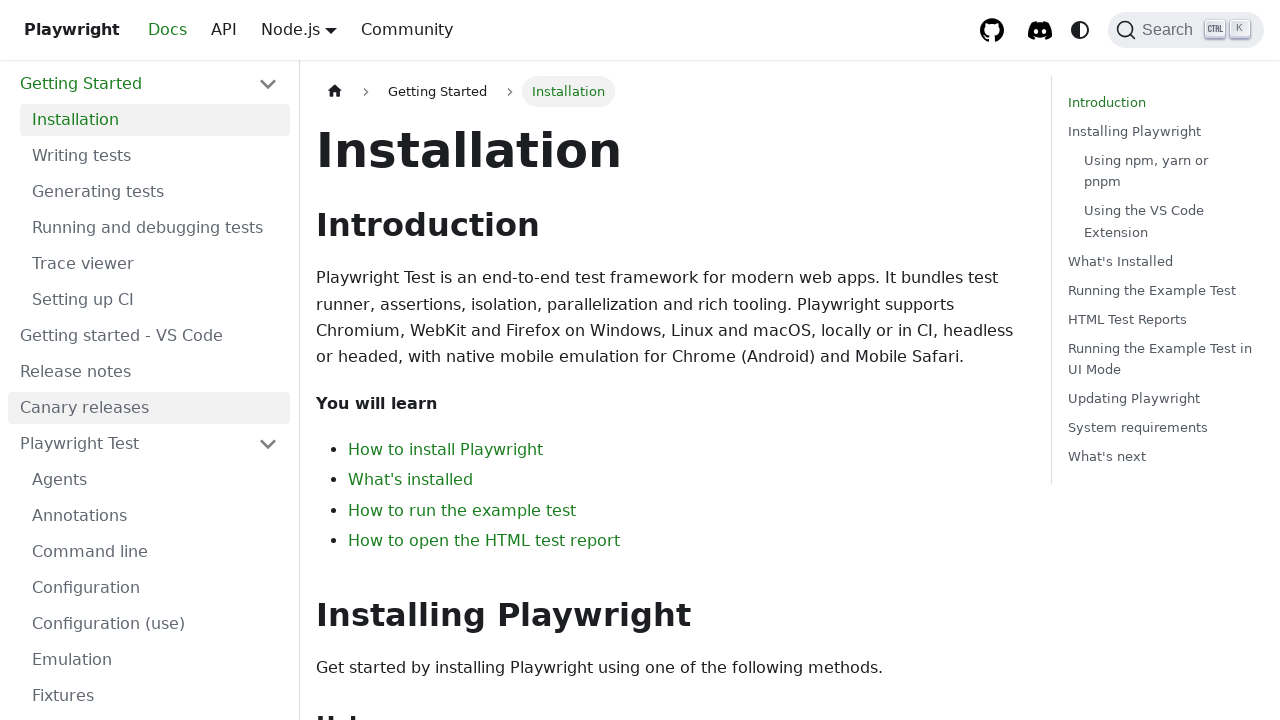

Verified navigation to intro page
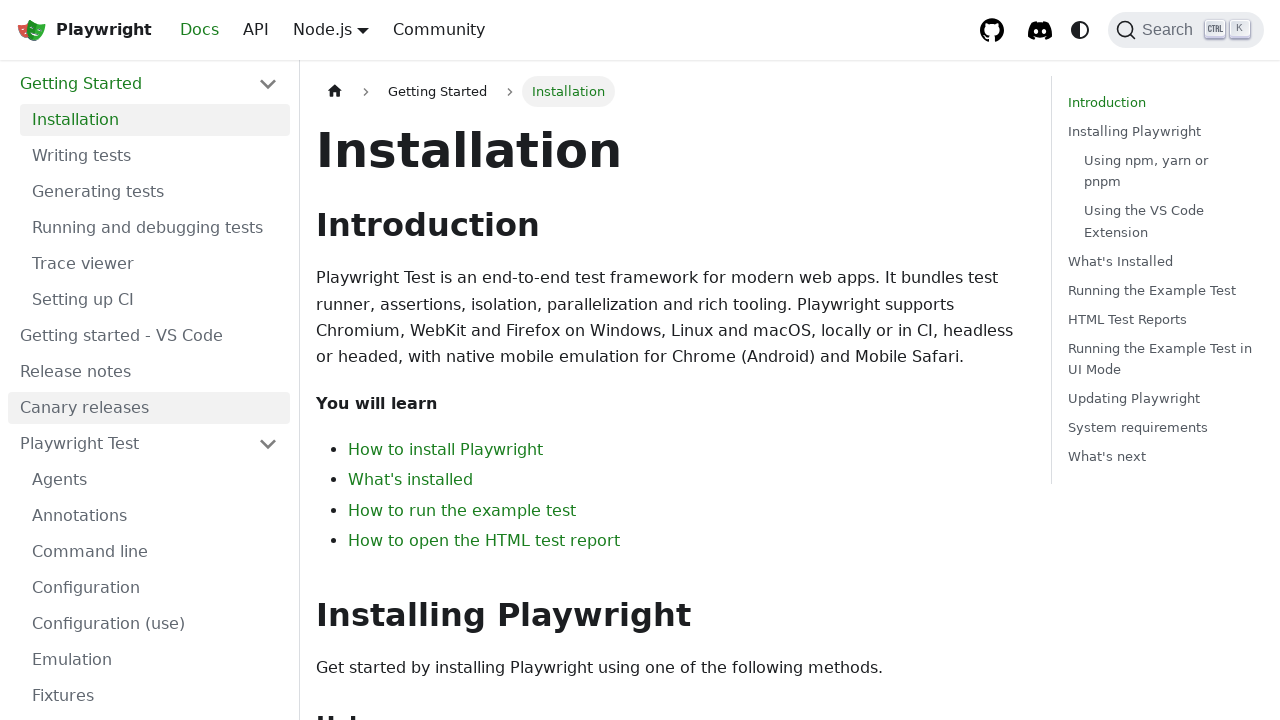

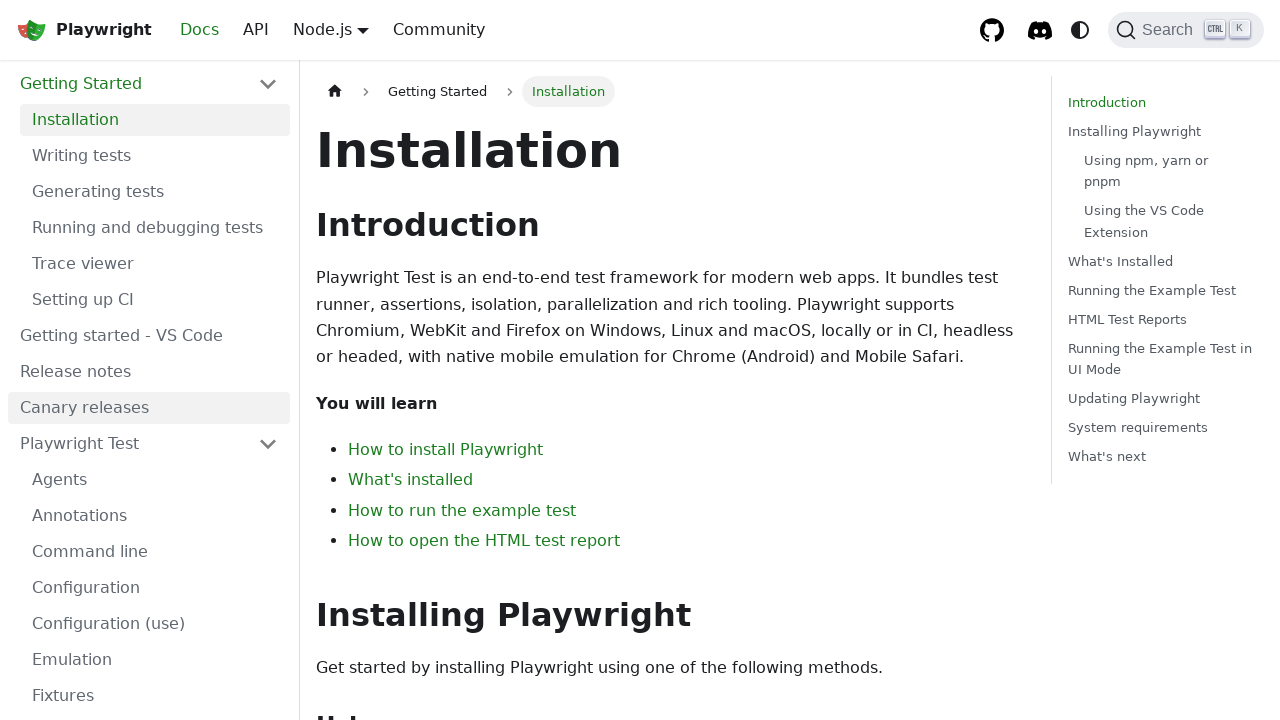